Tests JavaScript alert prompt functionality by clicking a button to trigger a prompt, entering text, and accepting it

Starting URL: https://the-internet.herokuapp.com/javascript_alerts

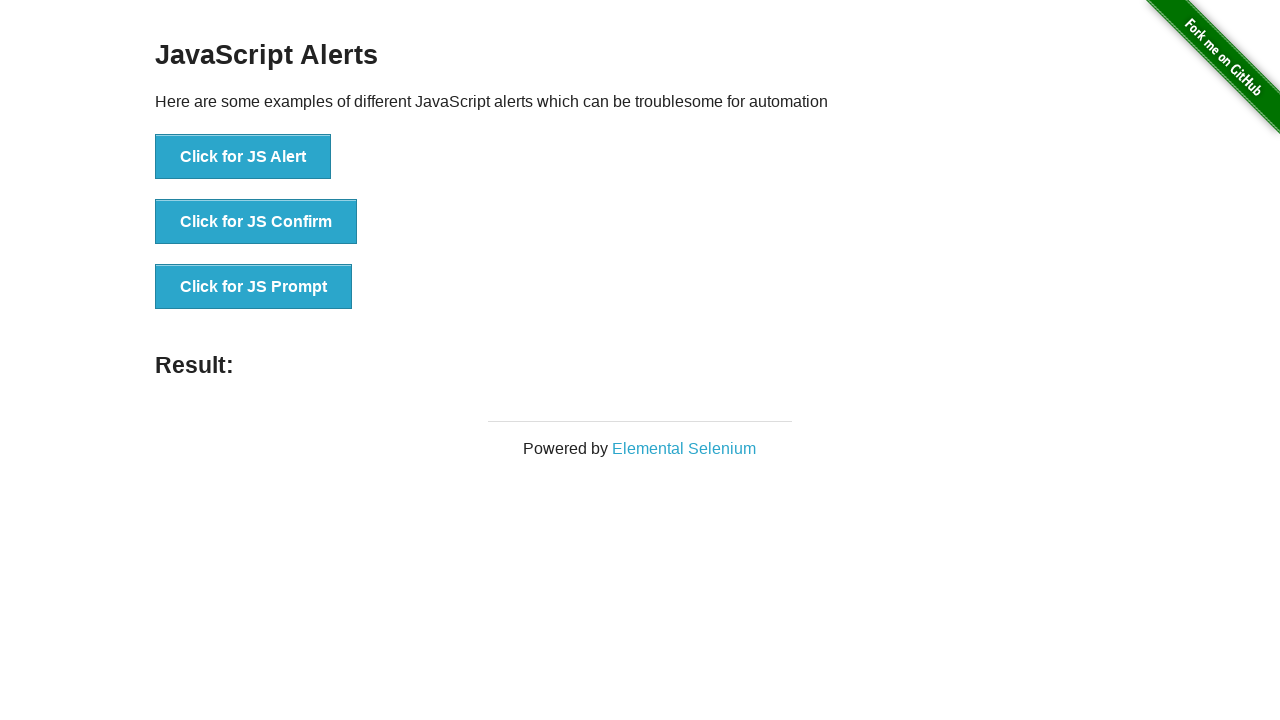

Clicked 'Click for JS Prompt' button to trigger JavaScript prompt at (254, 287) on xpath=//button[text() = 'Click for JS Prompt']
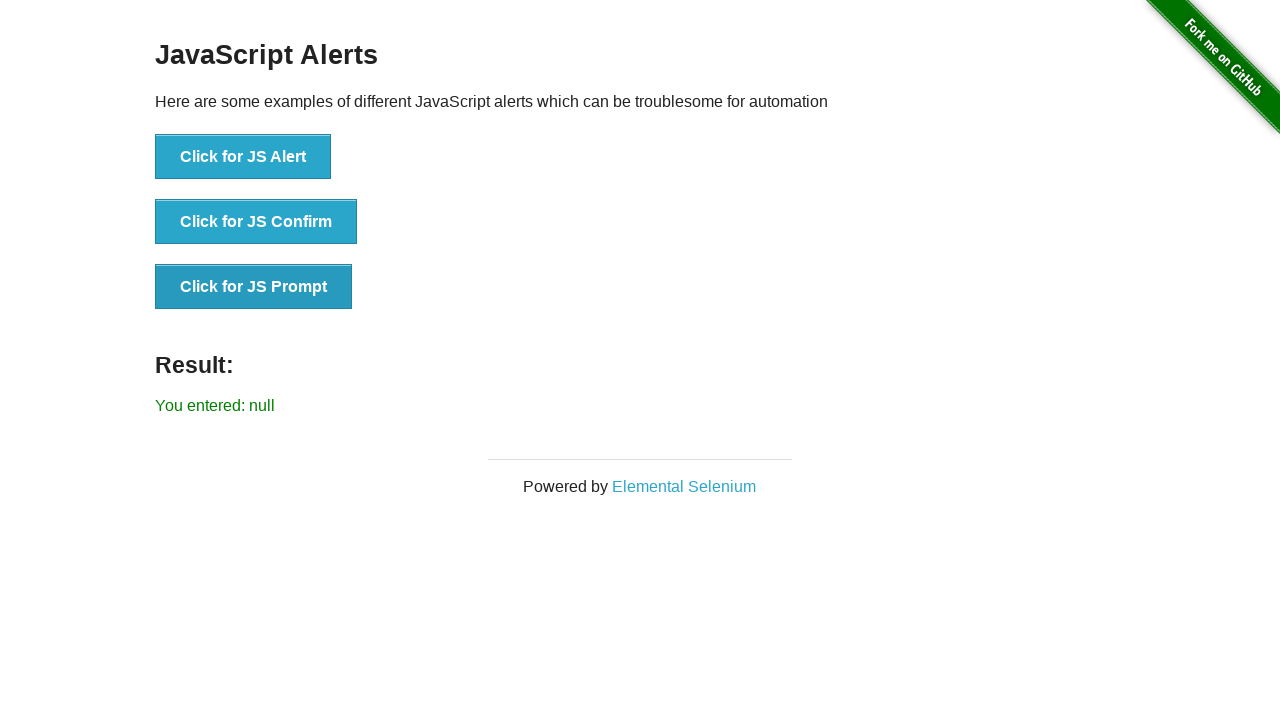

Set up dialog handler to accept prompt with text 'Test Selenium Automation'
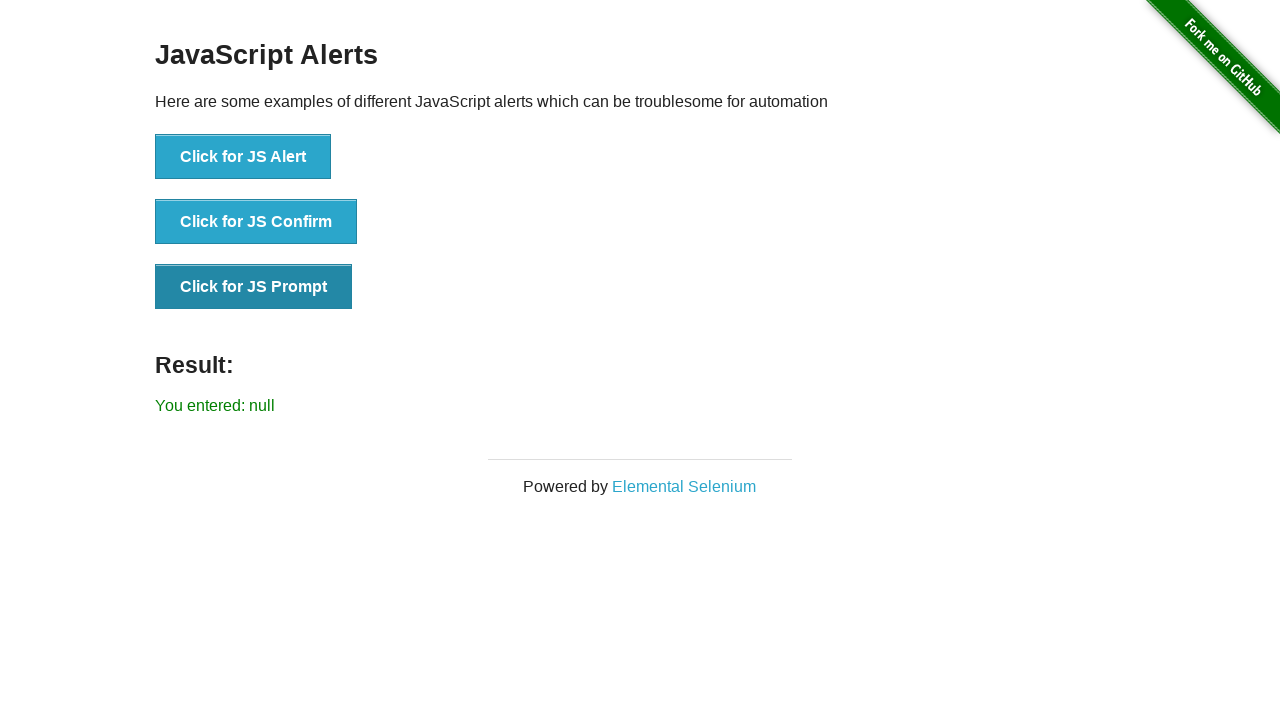

Waited for result element to appear after accepting prompt
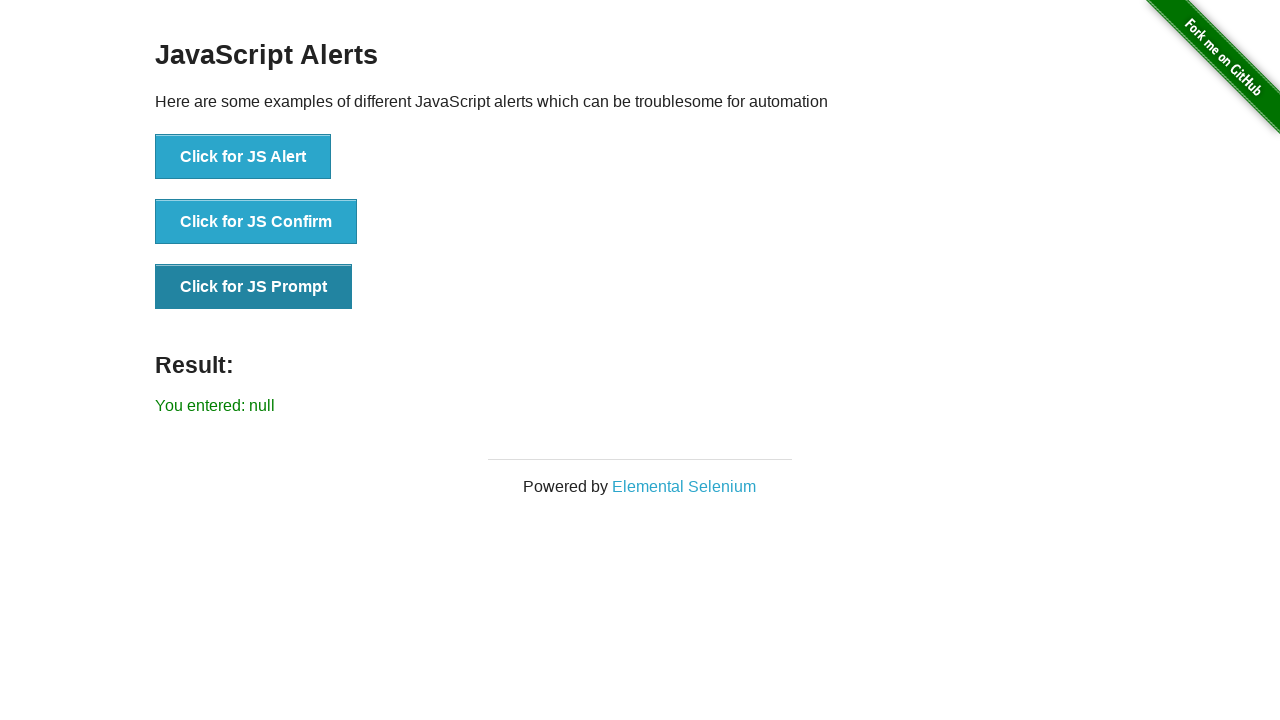

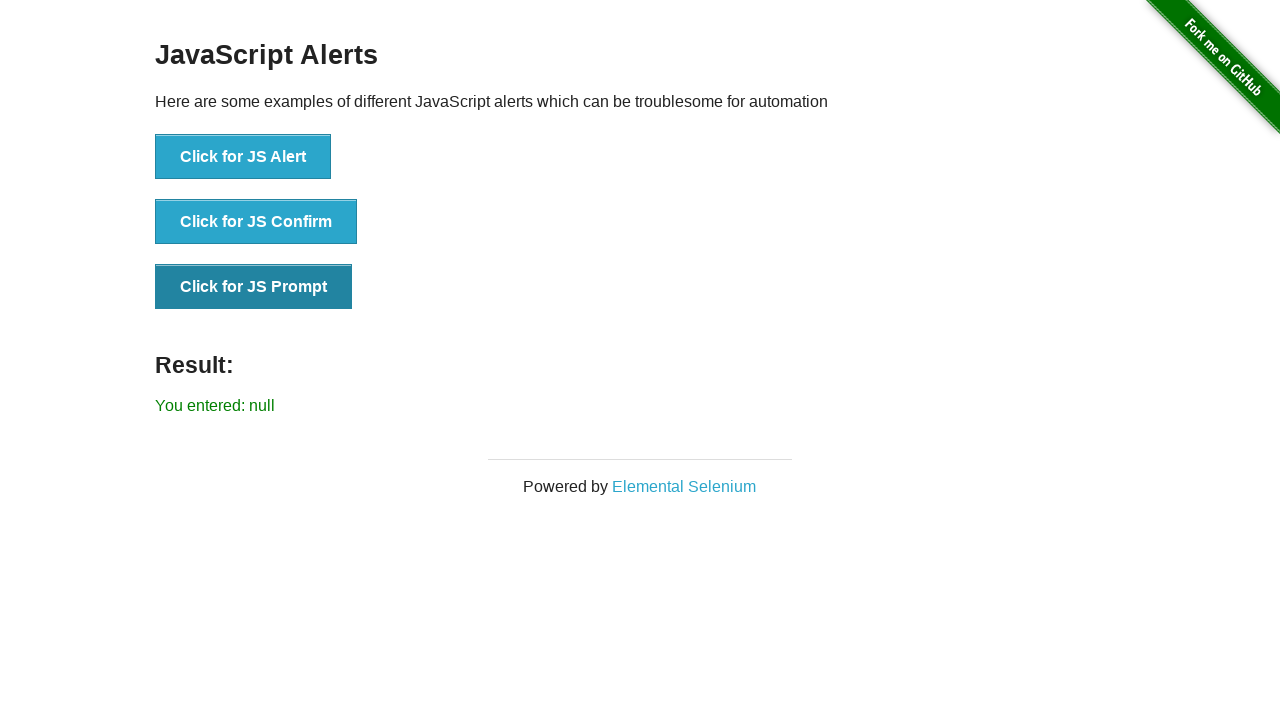